Tests form filling functionality on DemoQA text box page by entering user name, email, current address, and permanent address, then submitting the form.

Starting URL: https://demoqa.com/text-box

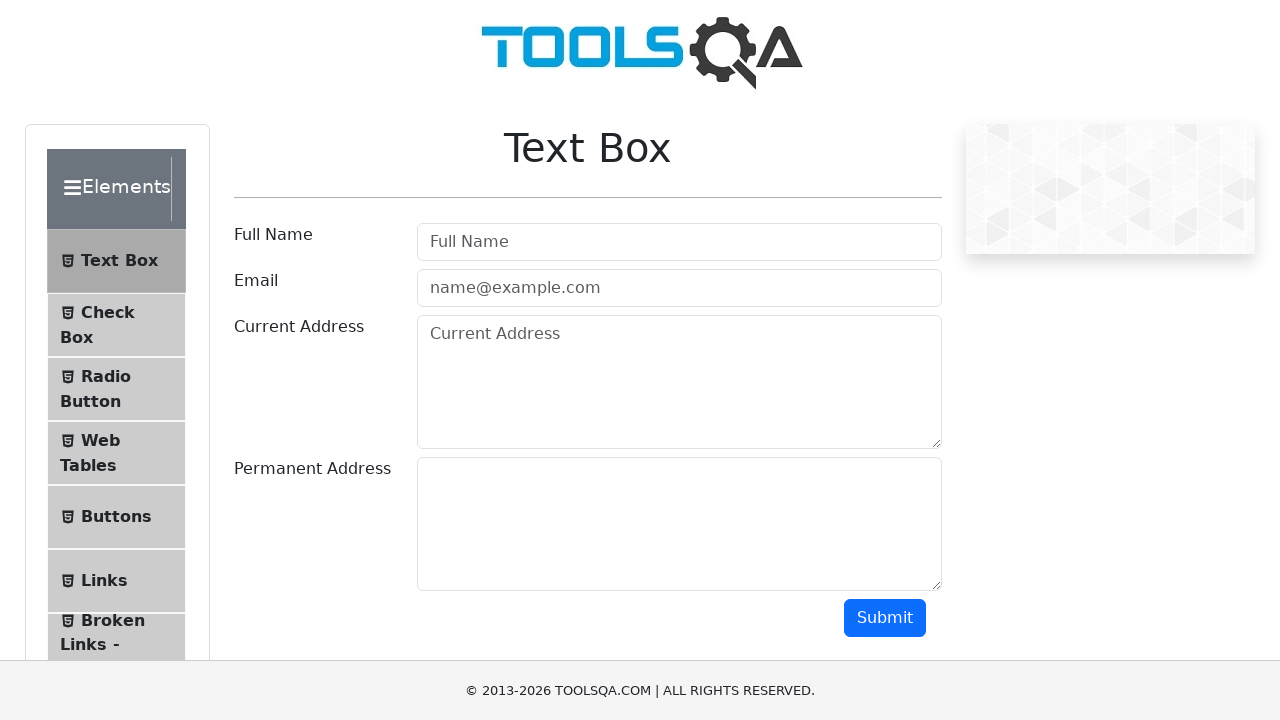

Filled user name field with 'Juara Coding' on #userName
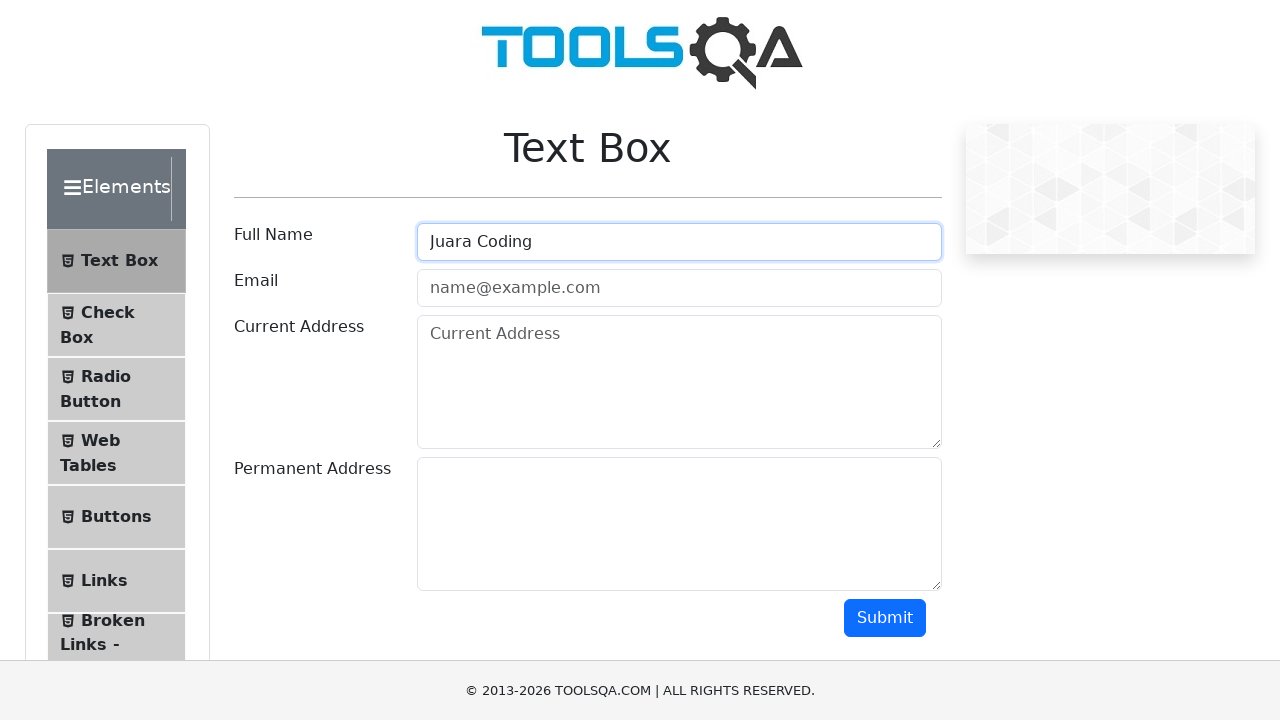

Filled email field with 'info@juaracoding.com' on #userEmail
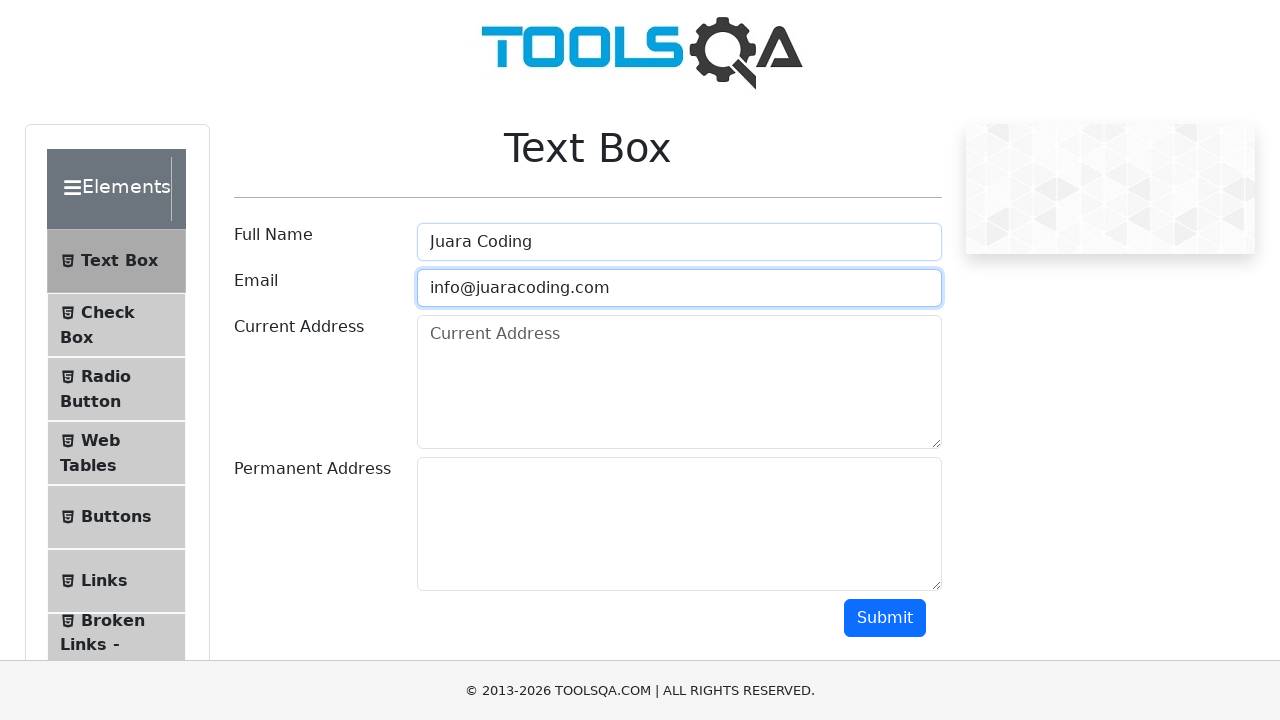

Filled current address field with 'Jakarta' on #currentAddress
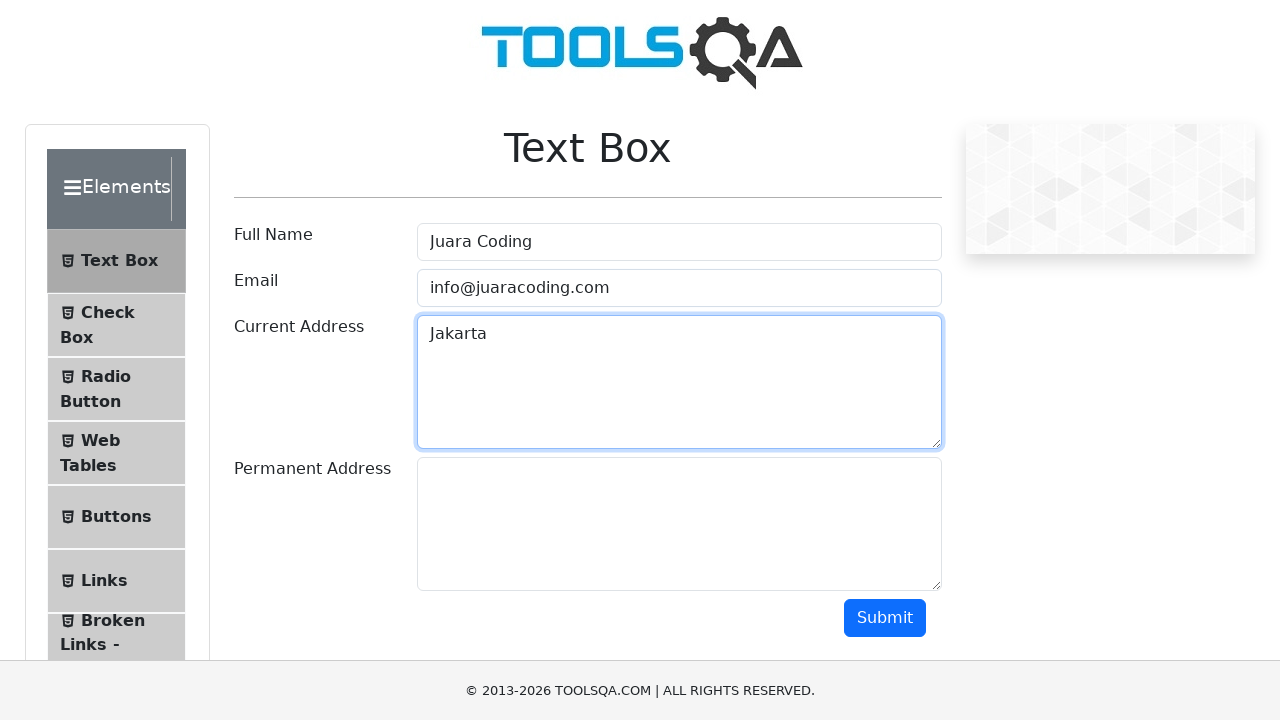

Filled permanent address field with 'Jakarta' on #permanentAddress
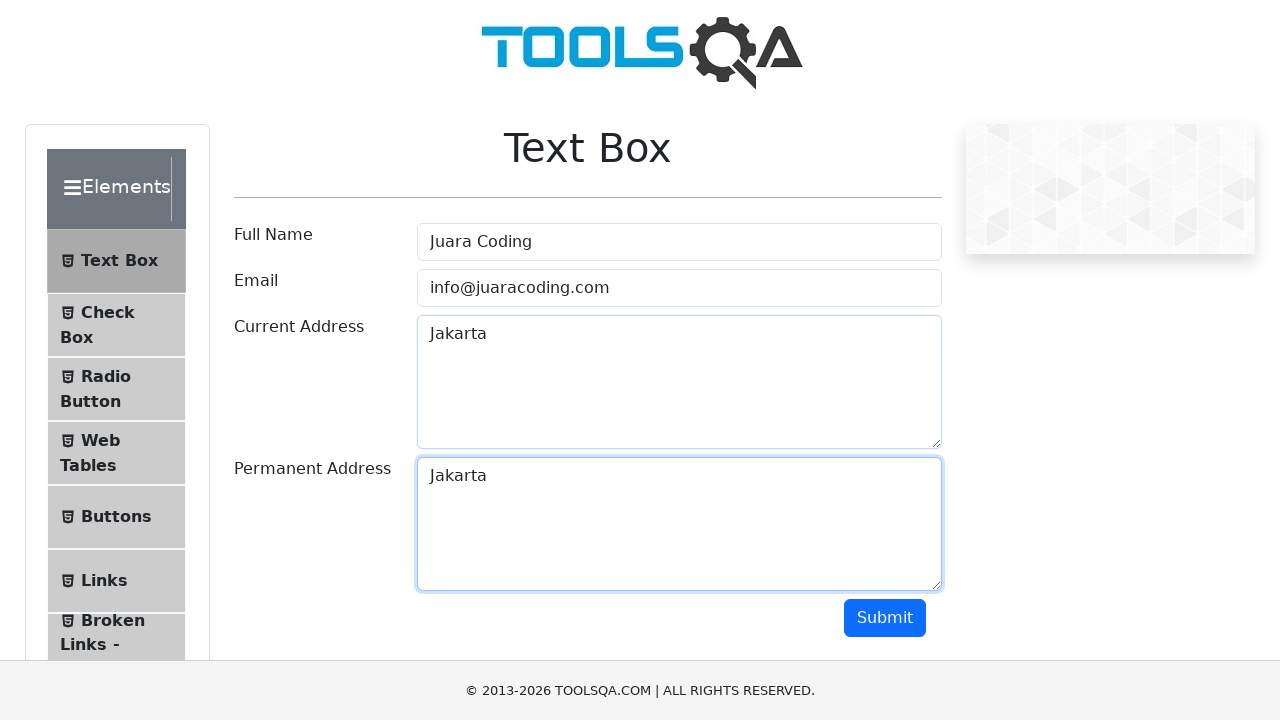

Scrolled down 500px to reveal submit button
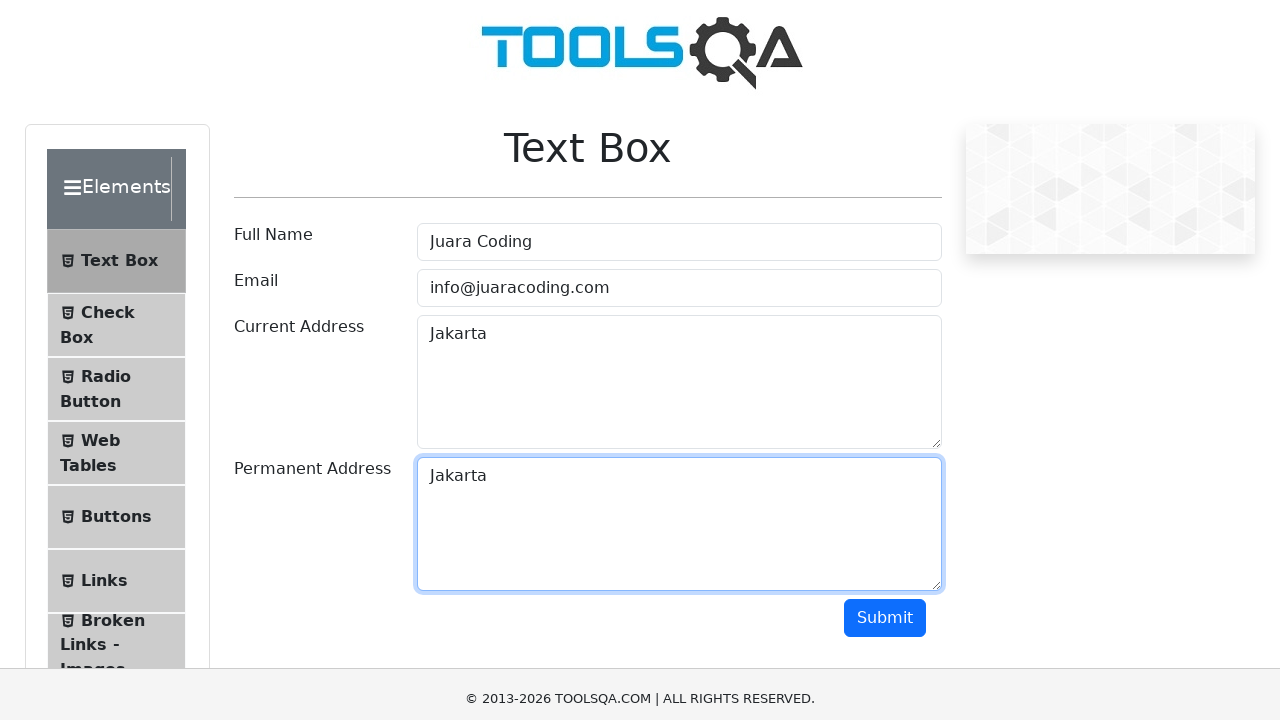

Clicked submit button to submit the form at (885, 118) on #submit
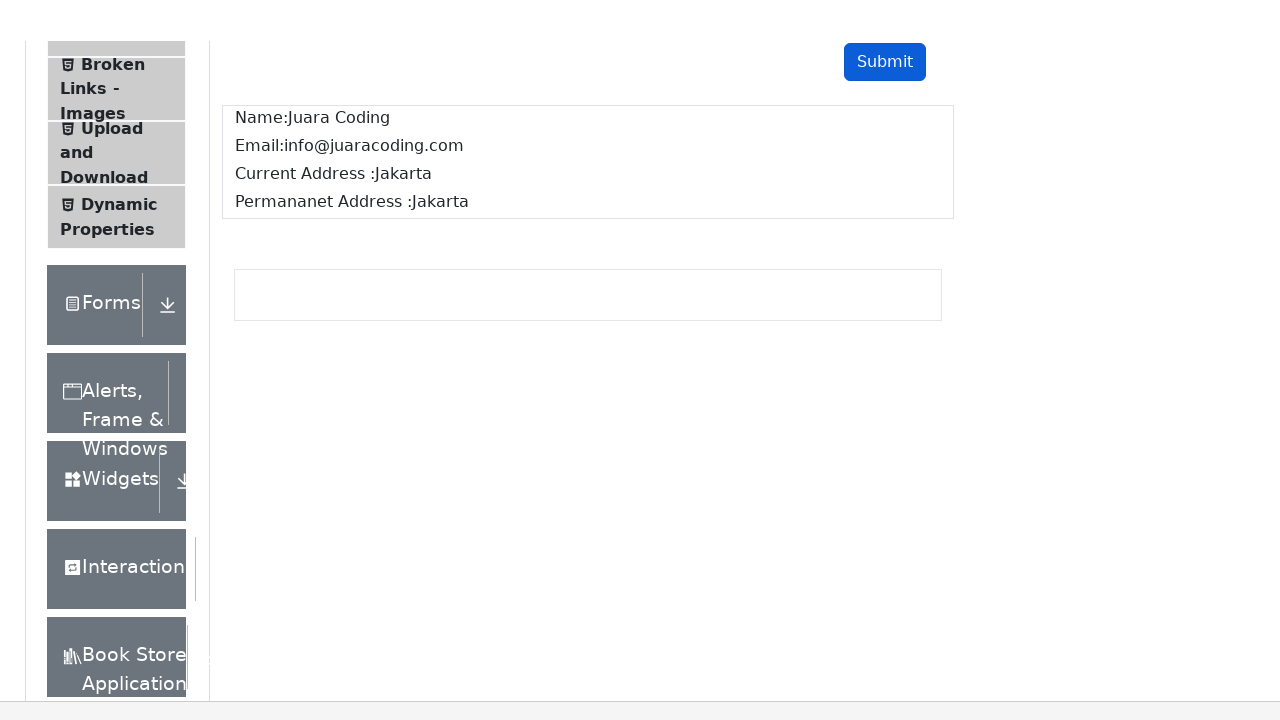

Form submission confirmed - output section appeared
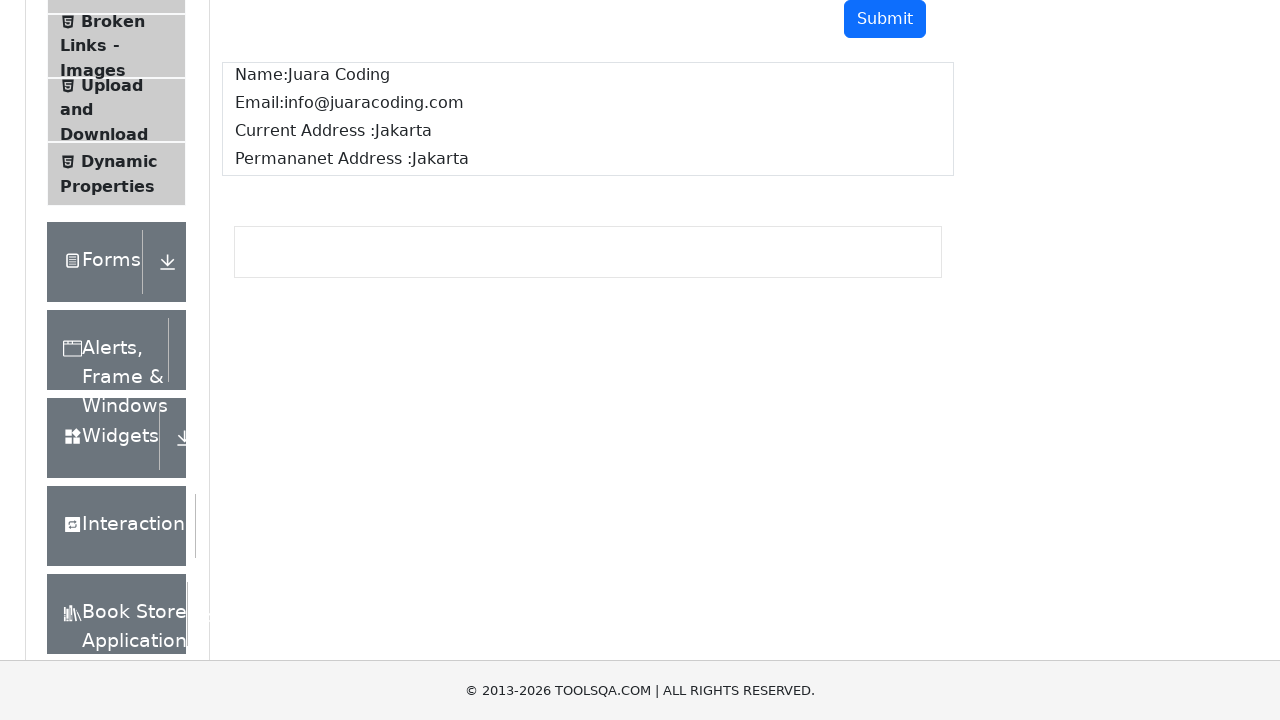

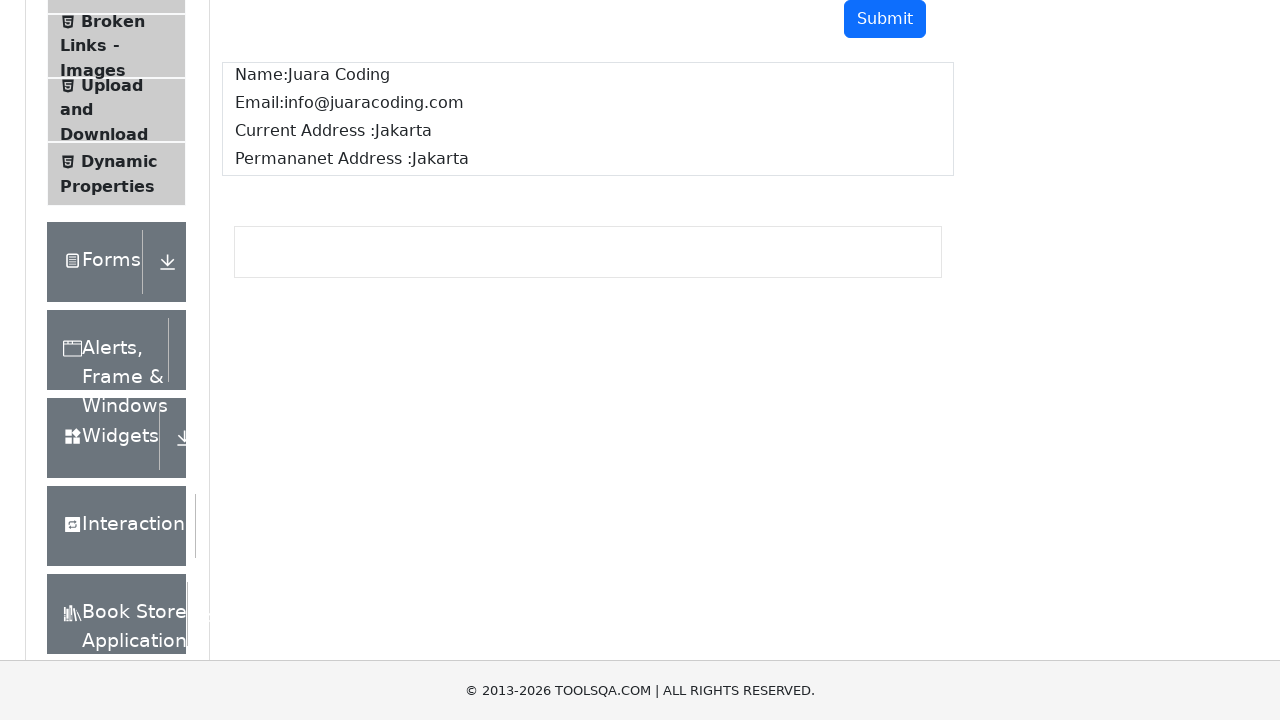